Tests registration form validation by entering invalid email format and verifying email validation error messages

Starting URL: https://alada.vn/tai-khoan/dang-ky.html

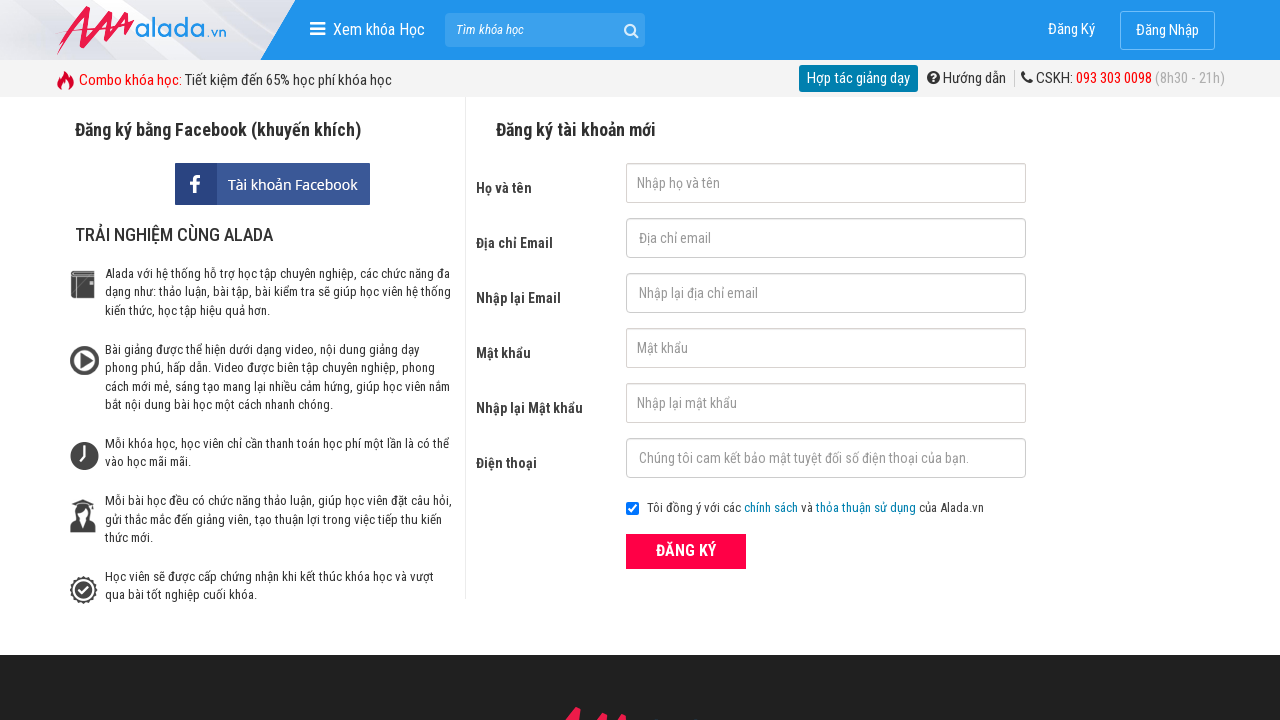

Filled first name field with 'tauday' on #txtFirstname
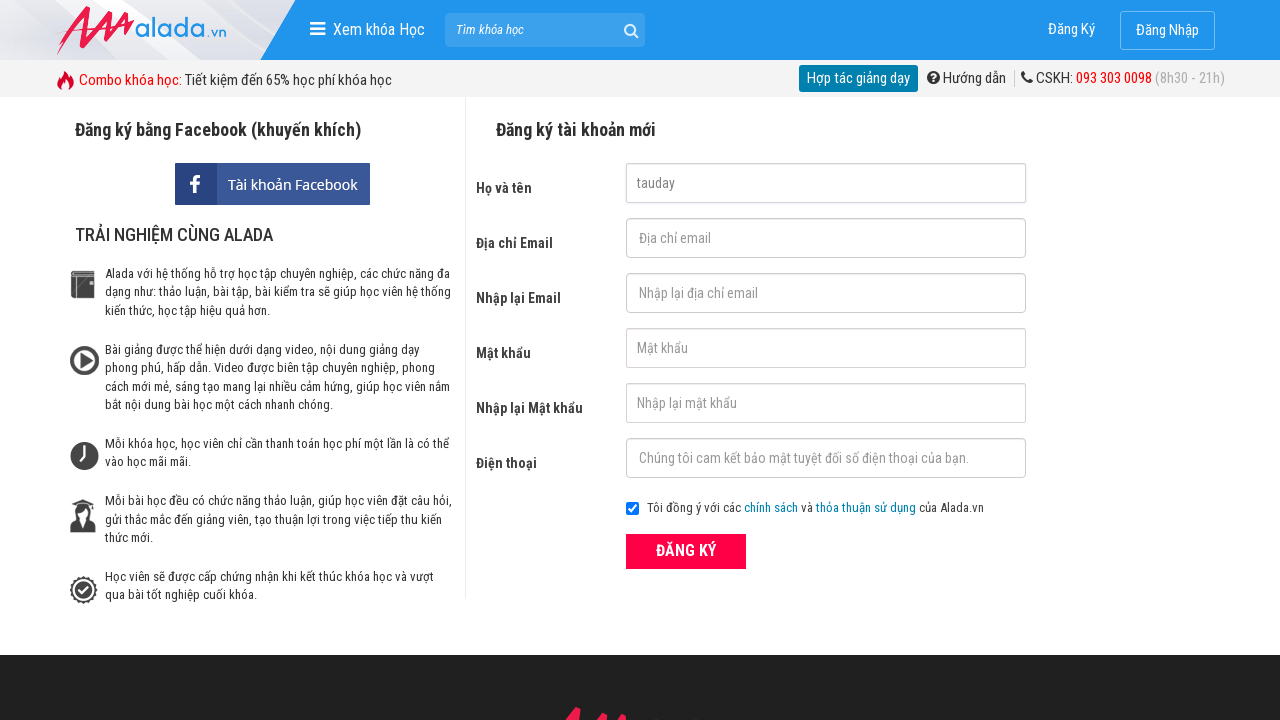

Filled email field with invalid format '123@123@345' on #txtEmail
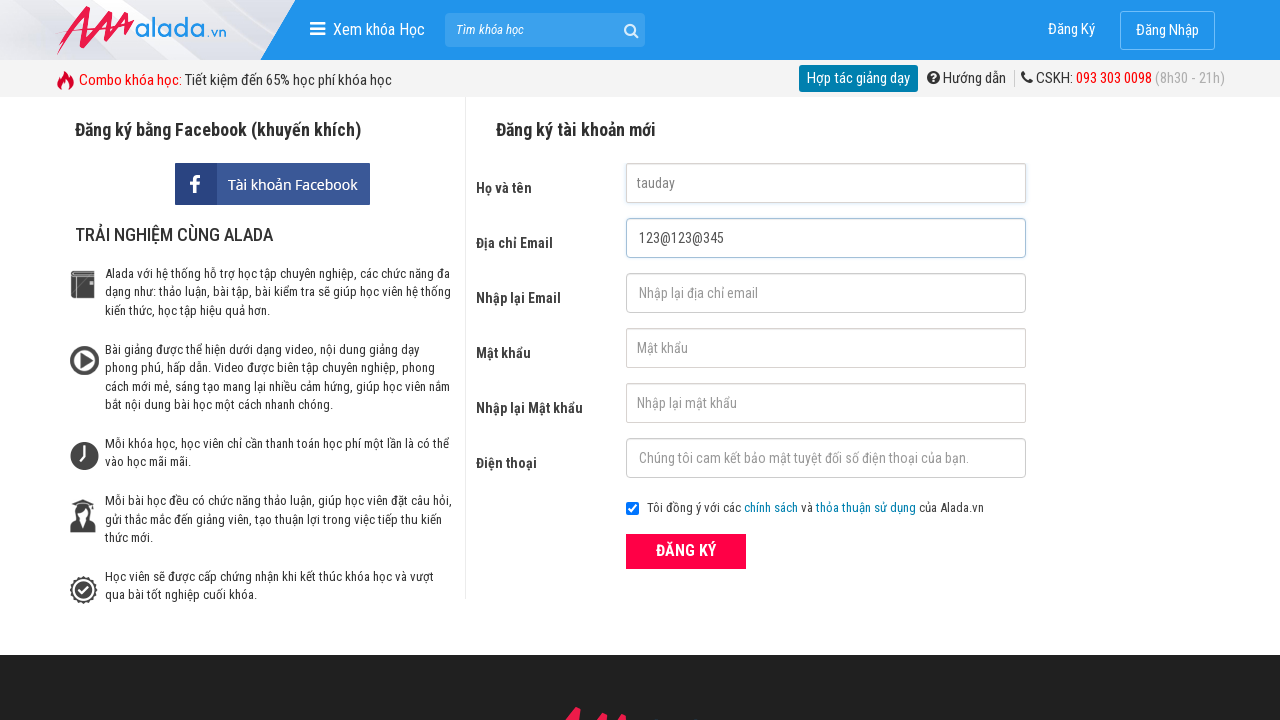

Filled confirm email field with '123@123@345' on #txtCEmail
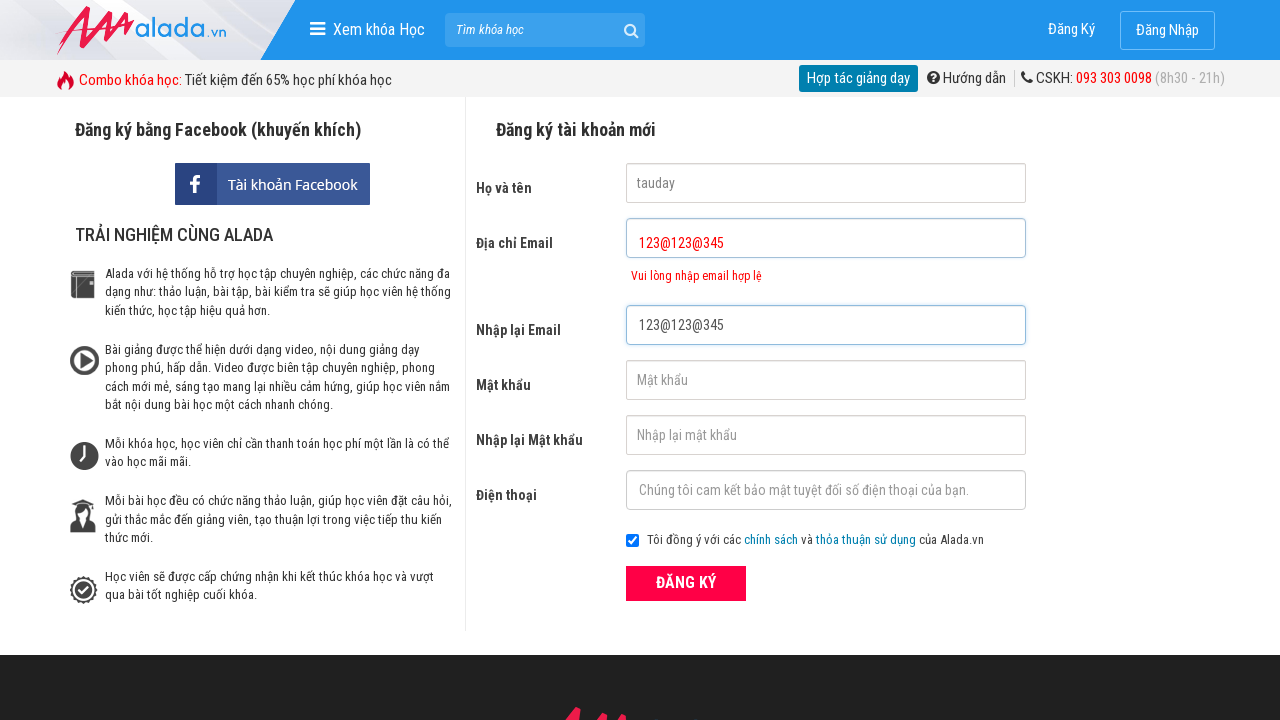

Filled password field with '123456' on #txtPassword
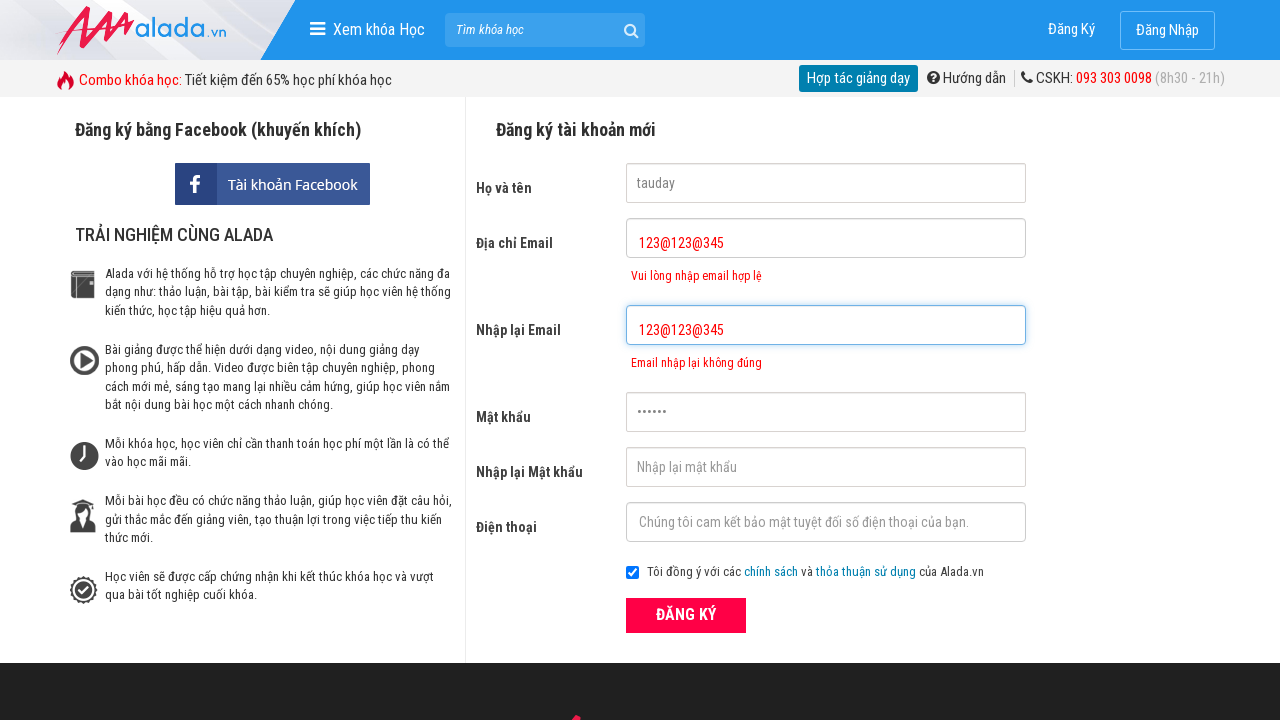

Filled confirm password field with '123456' on #txtCPassword
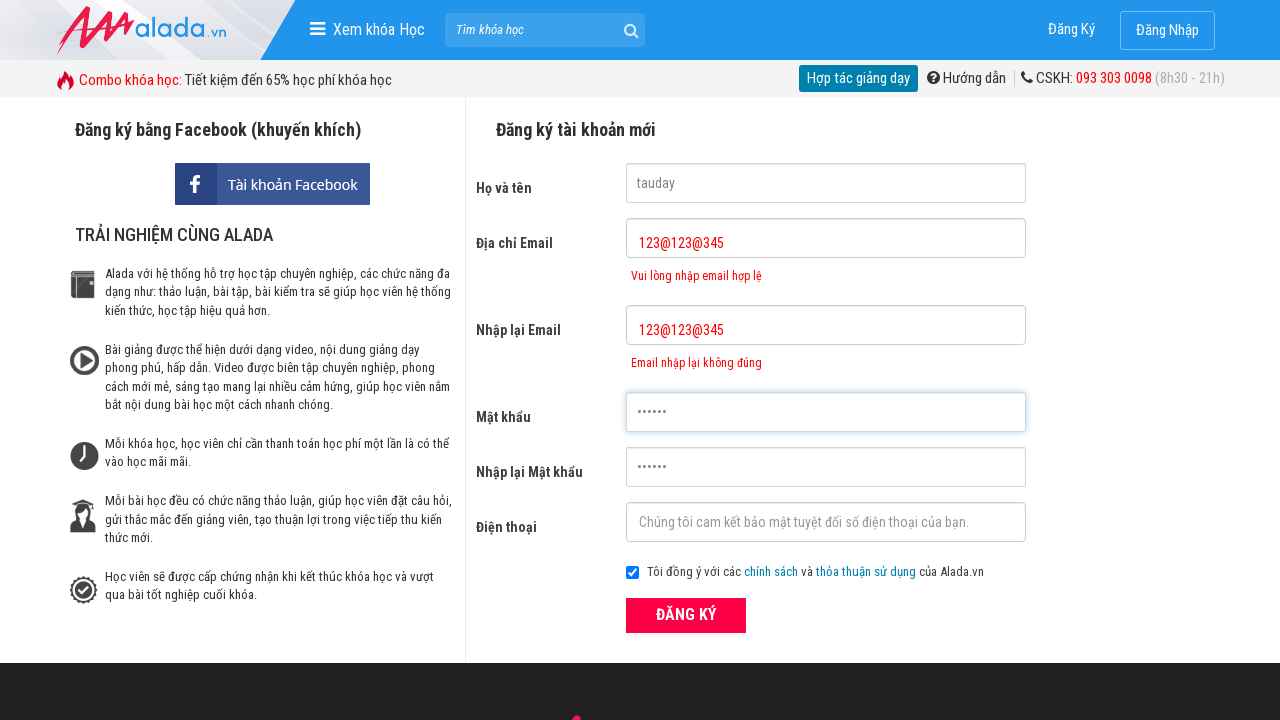

Filled phone field with '0388870792' on #txtPhone
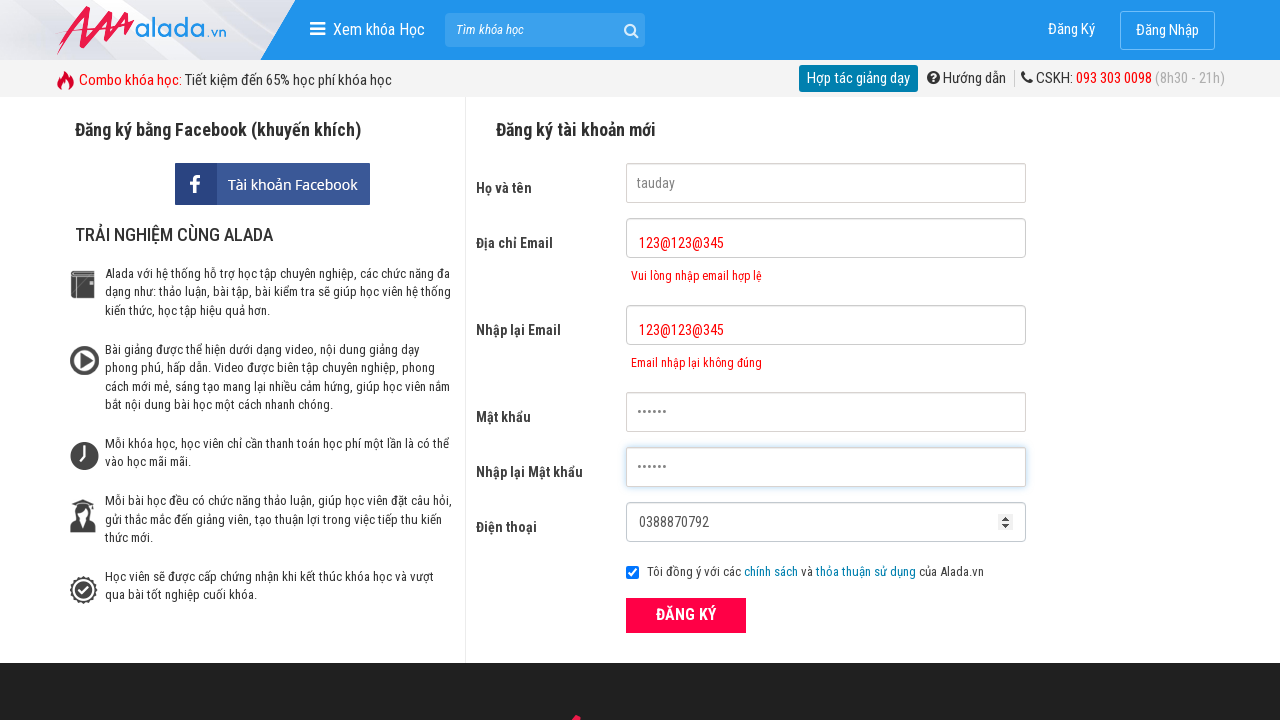

Clicked ĐĂNG KÝ (Register) button to submit registration form at (686, 615) on xpath=//form[@id='frmLogin']//button[text()='ĐĂNG KÝ']
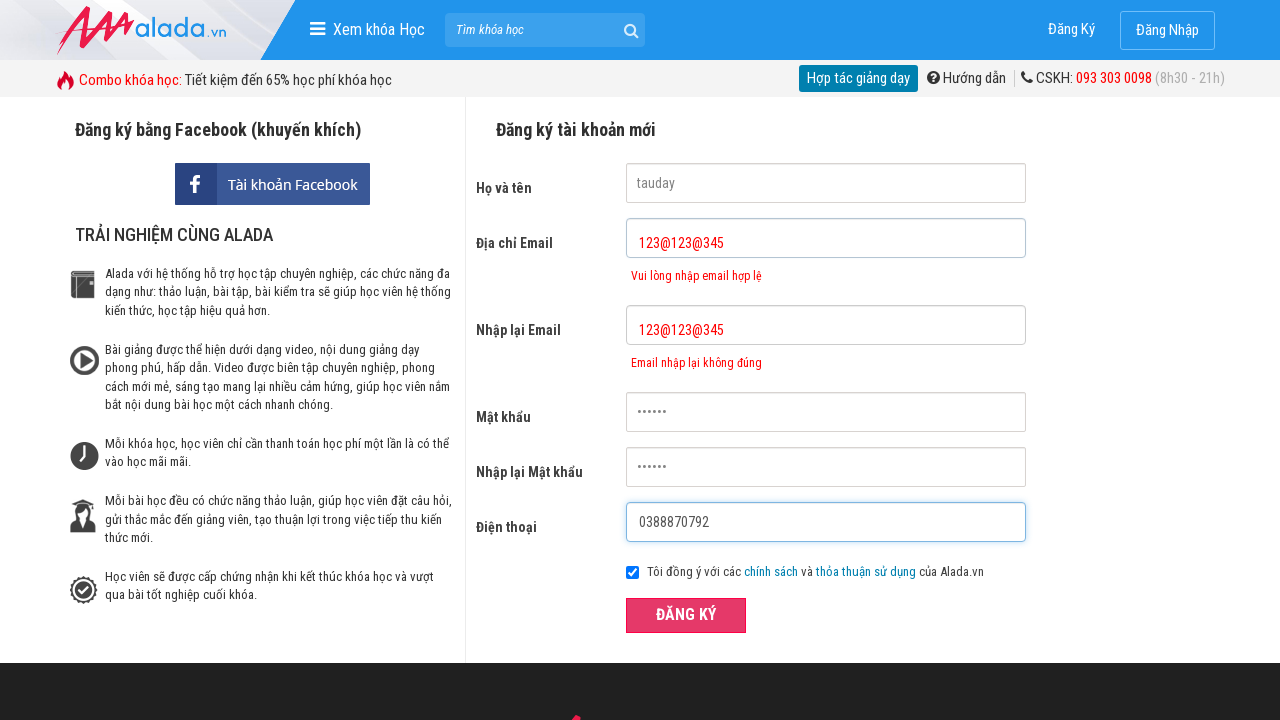

Email validation error message appeared
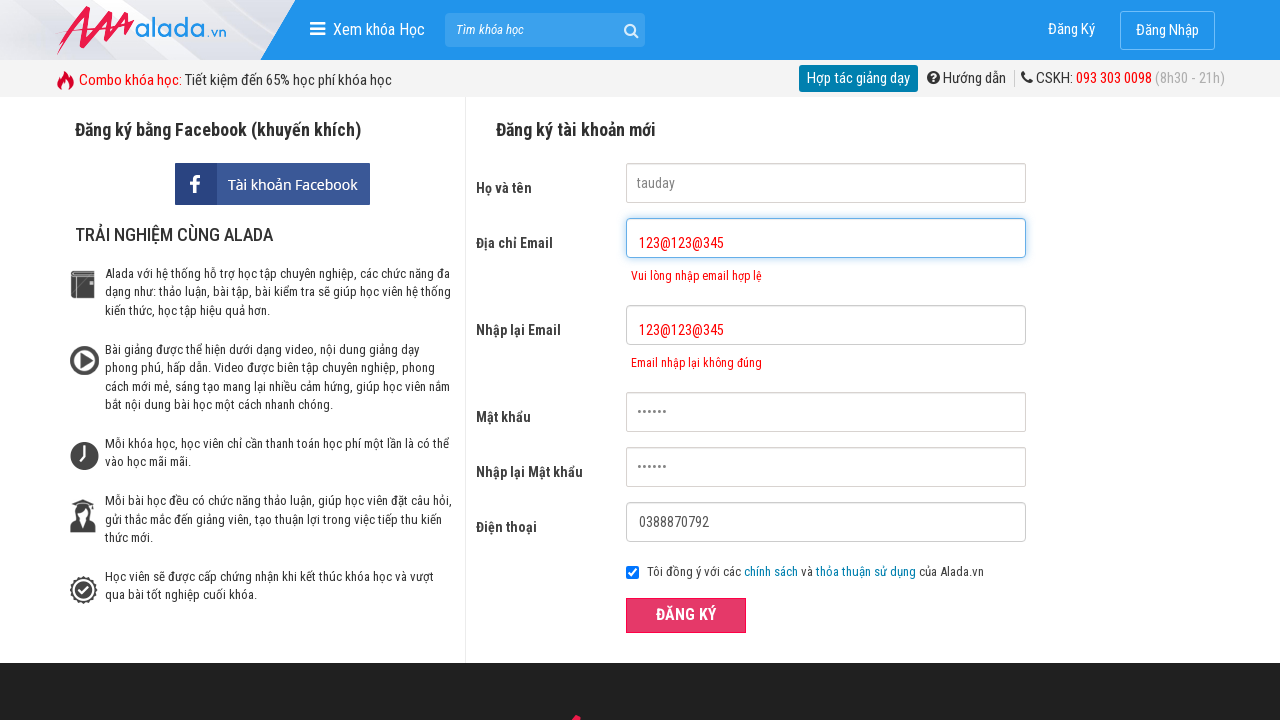

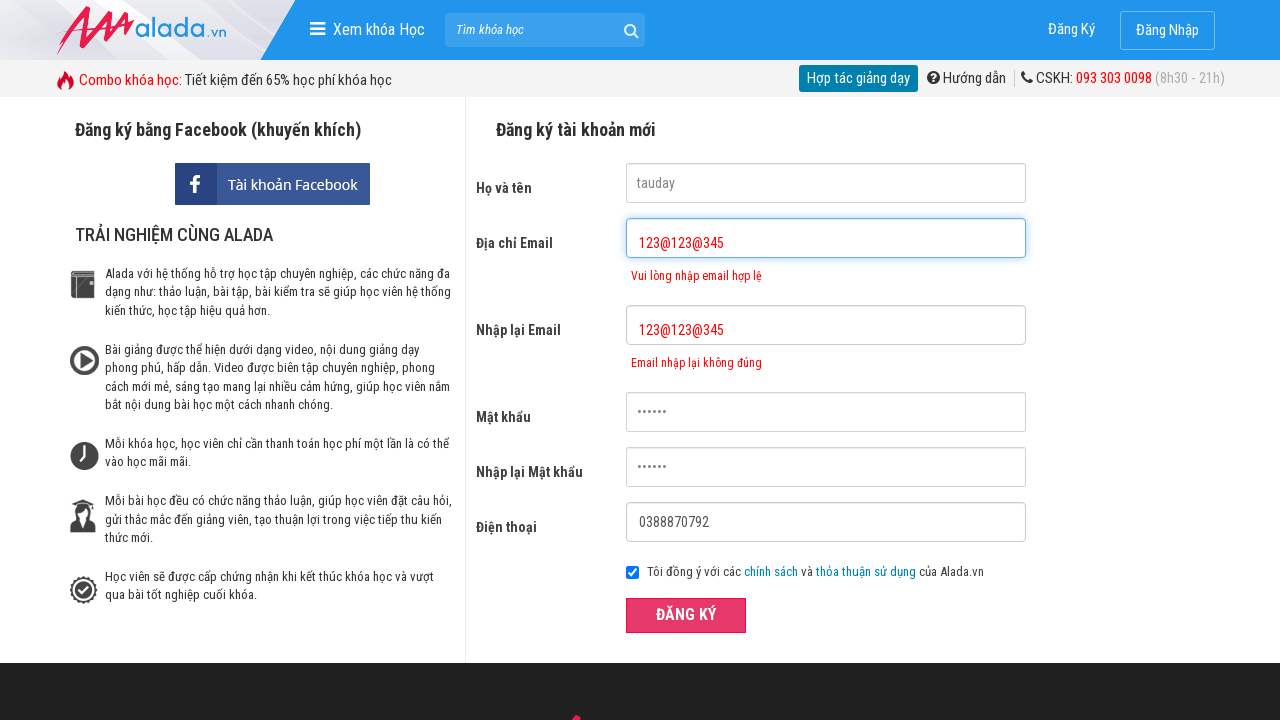